Tests various UI element interactions including visibility toggles, dialog handling, mouse hover, and iframe navigation on an automation practice page.

Starting URL: https://rahulshettyacademy.com/AutomationPractice/

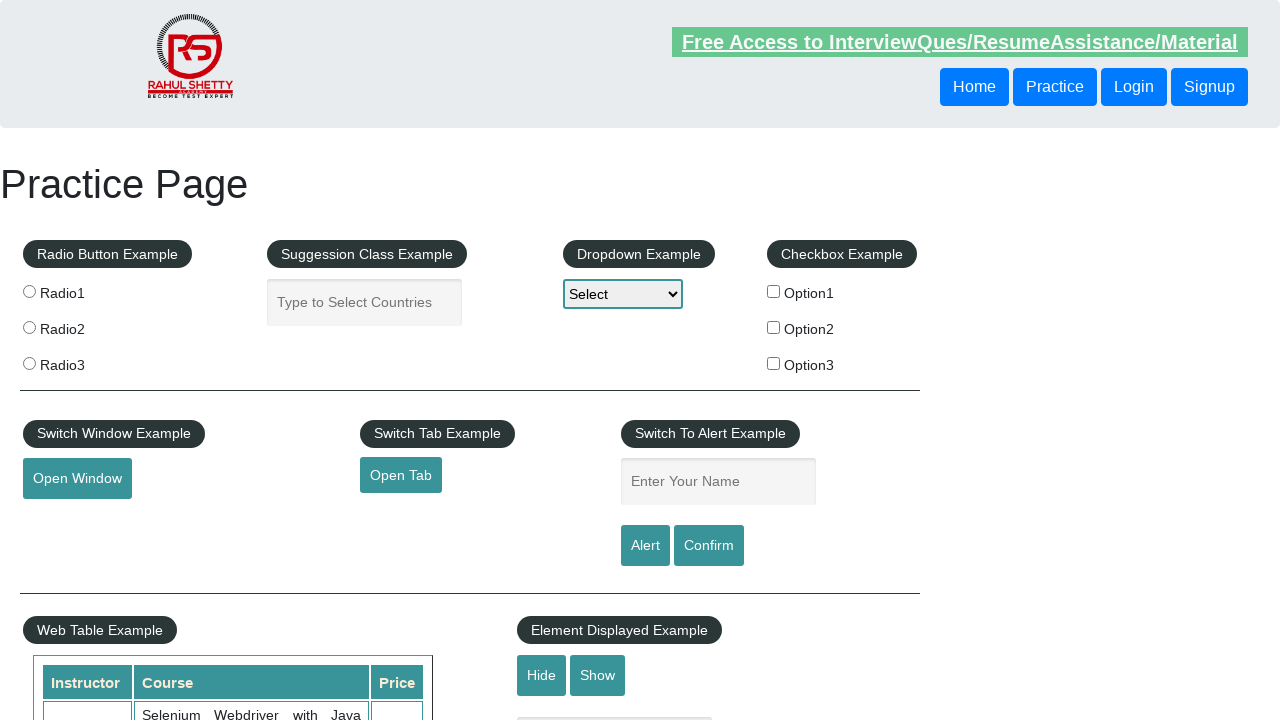

Verified text element is visible
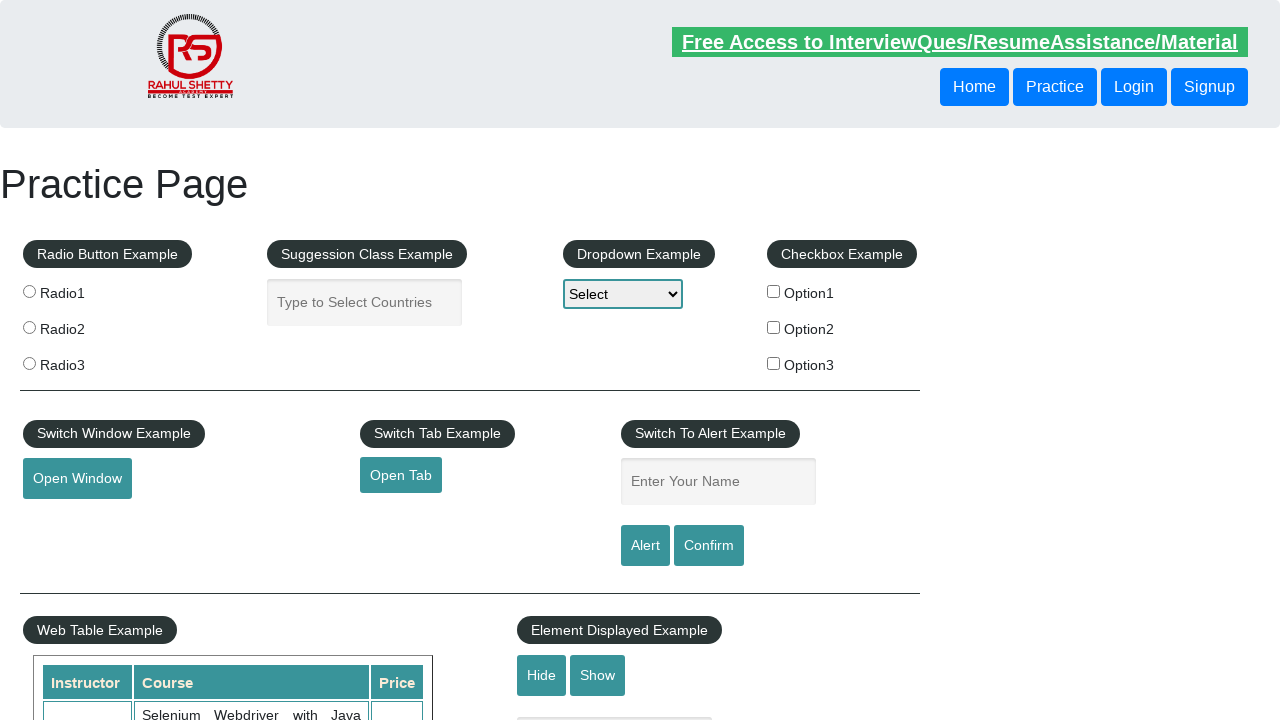

Clicked hide button to hide text element at (542, 675) on #hide-textbox
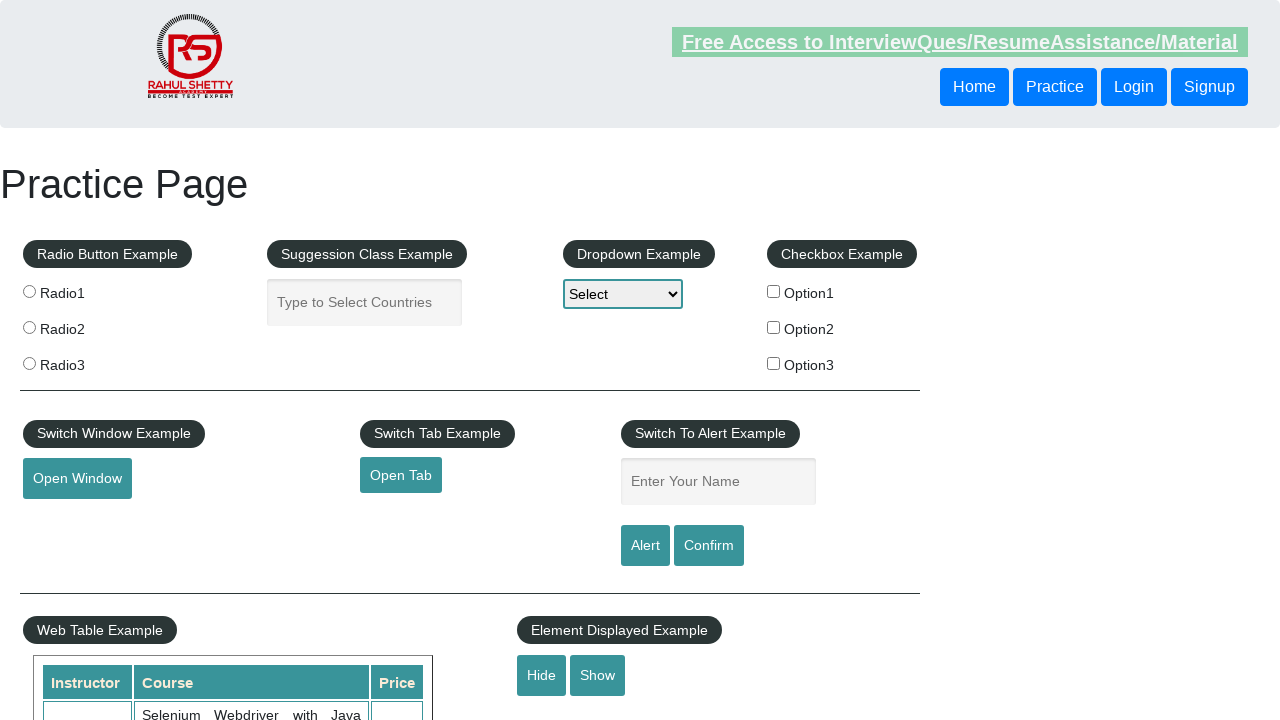

Verified text element is now hidden
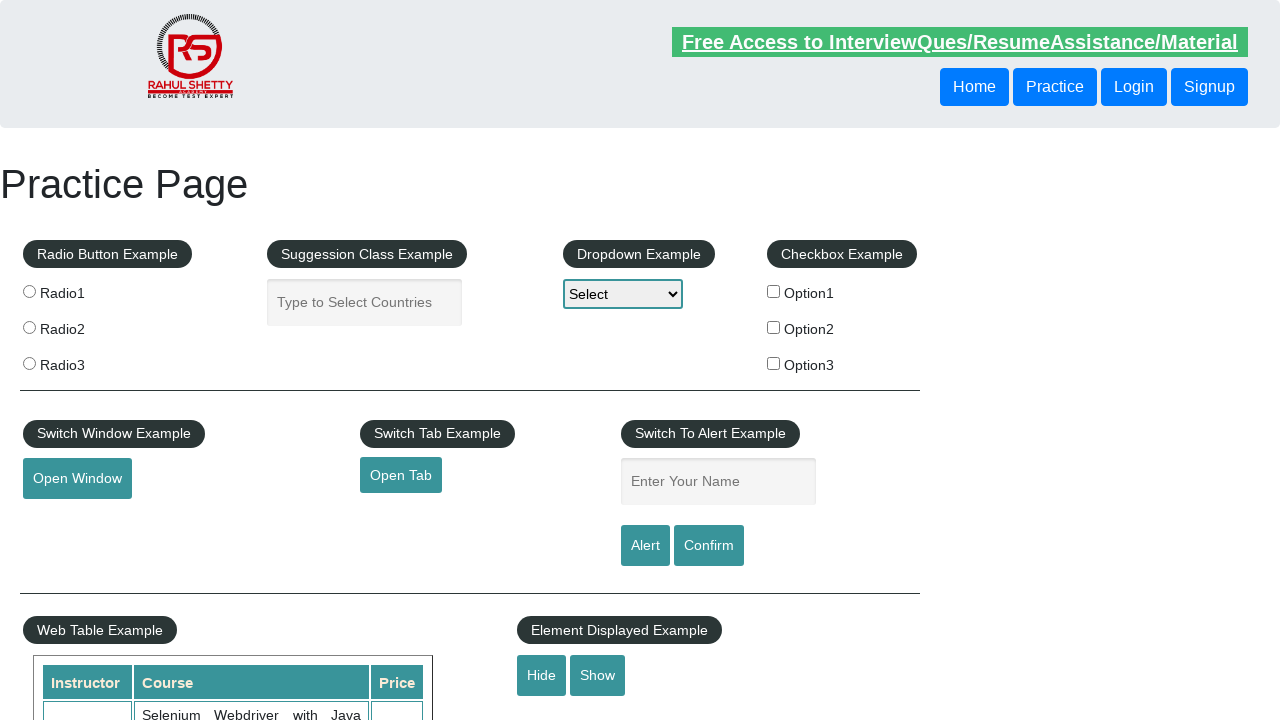

Set up dialog handler to accept dialogs
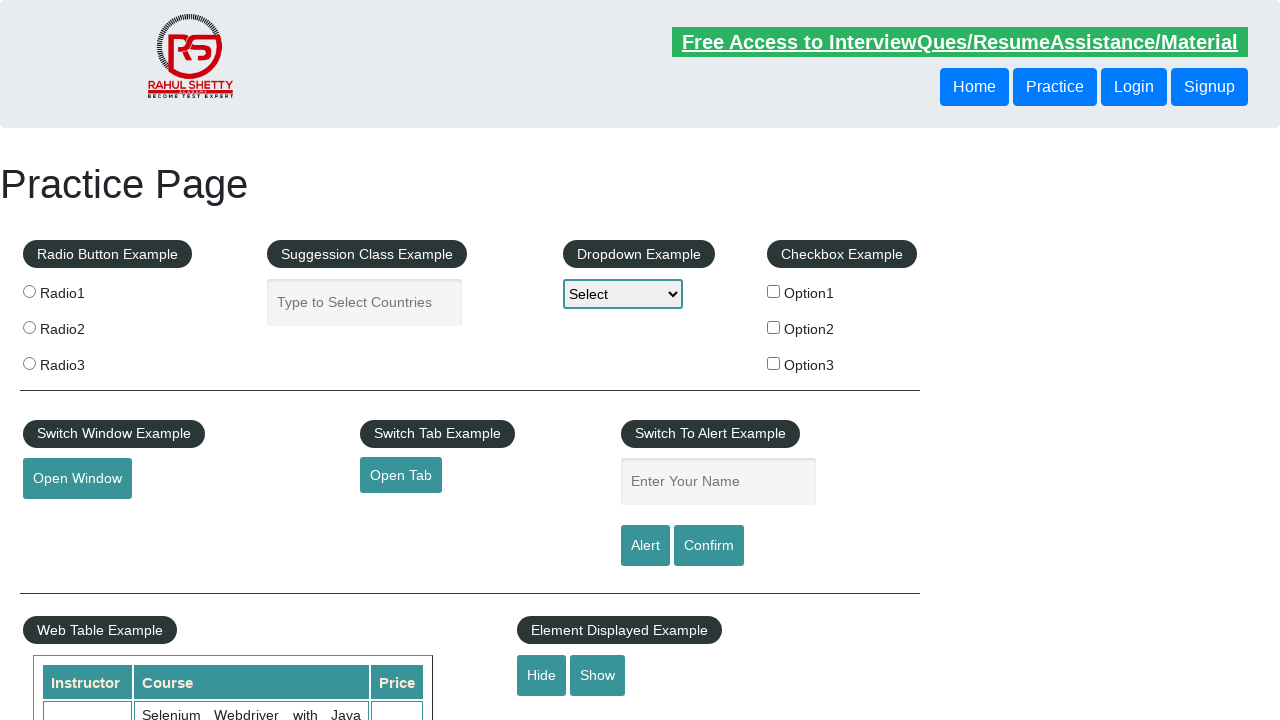

Clicked confirm button to trigger dialog at (709, 546) on #confirmbtn
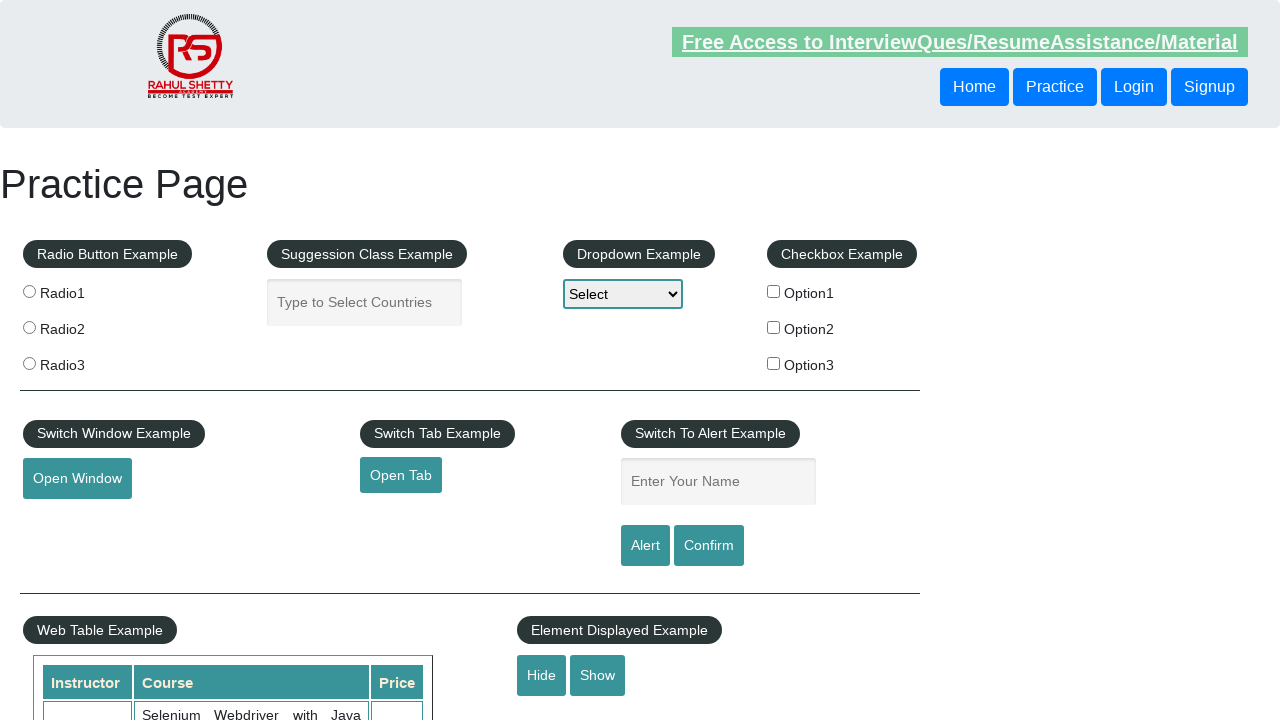

Performed mouse hover on element at (83, 361) on #mousehover
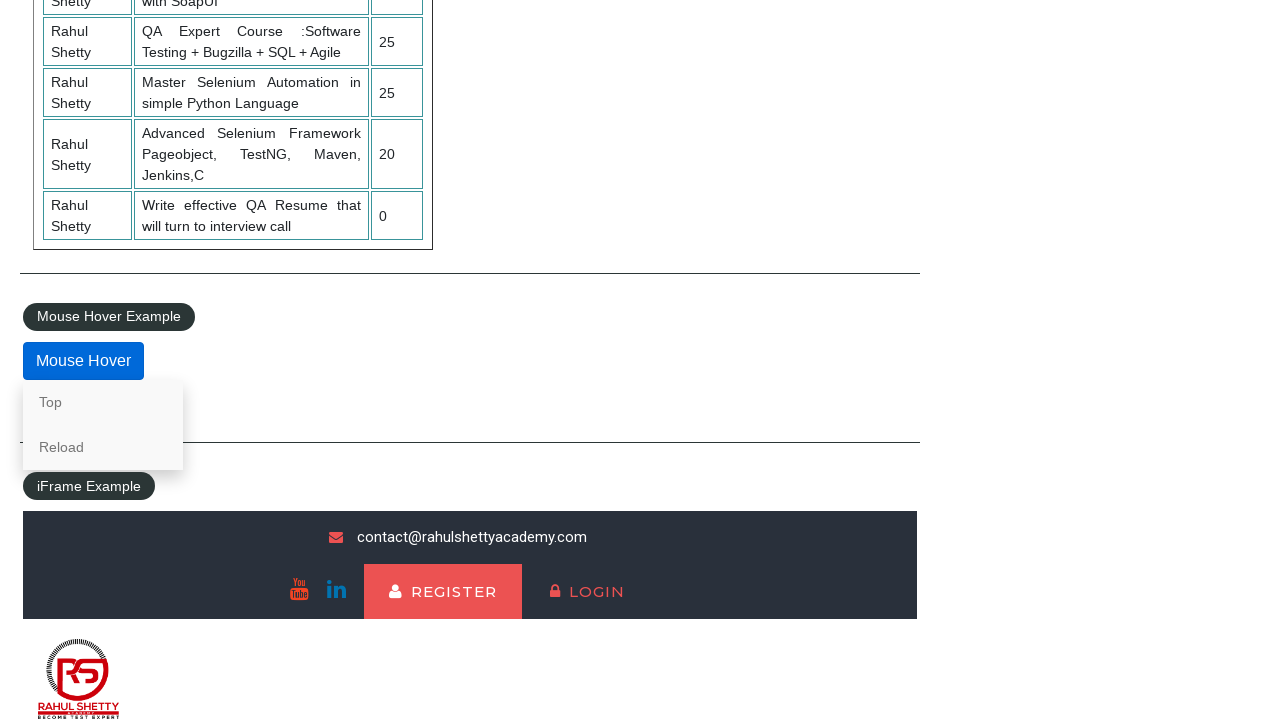

Clicked lifetime access link in iframe at (307, 675) on #courses-iframe >> internal:control=enter-frame >> li a[href*="lifetime-access"]
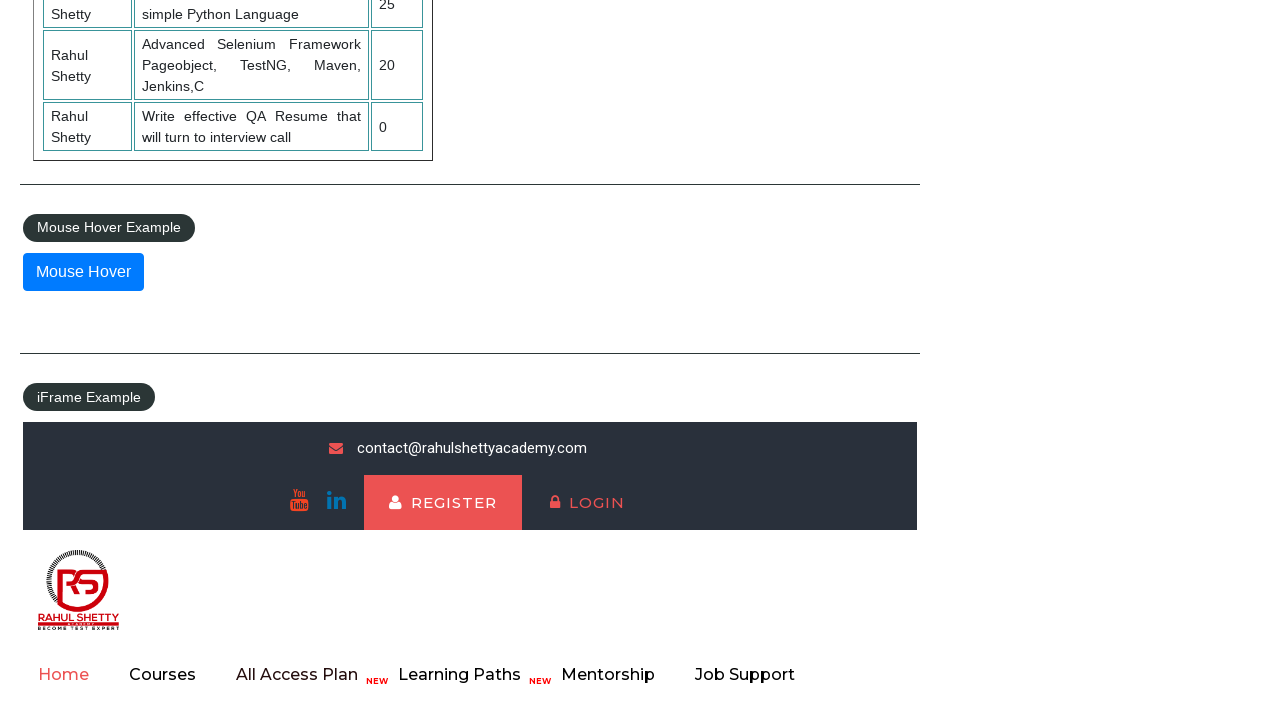

Retrieved text content from iframe element: Join 13,522 Happy Subscibers!
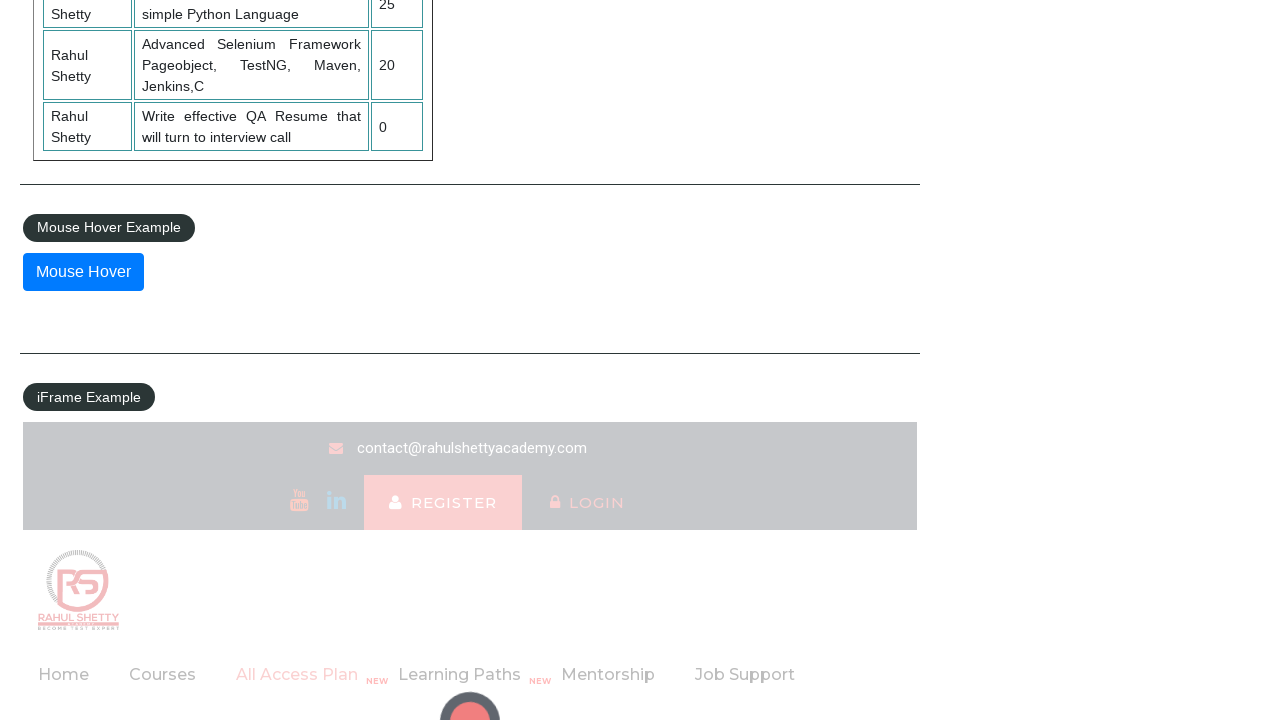

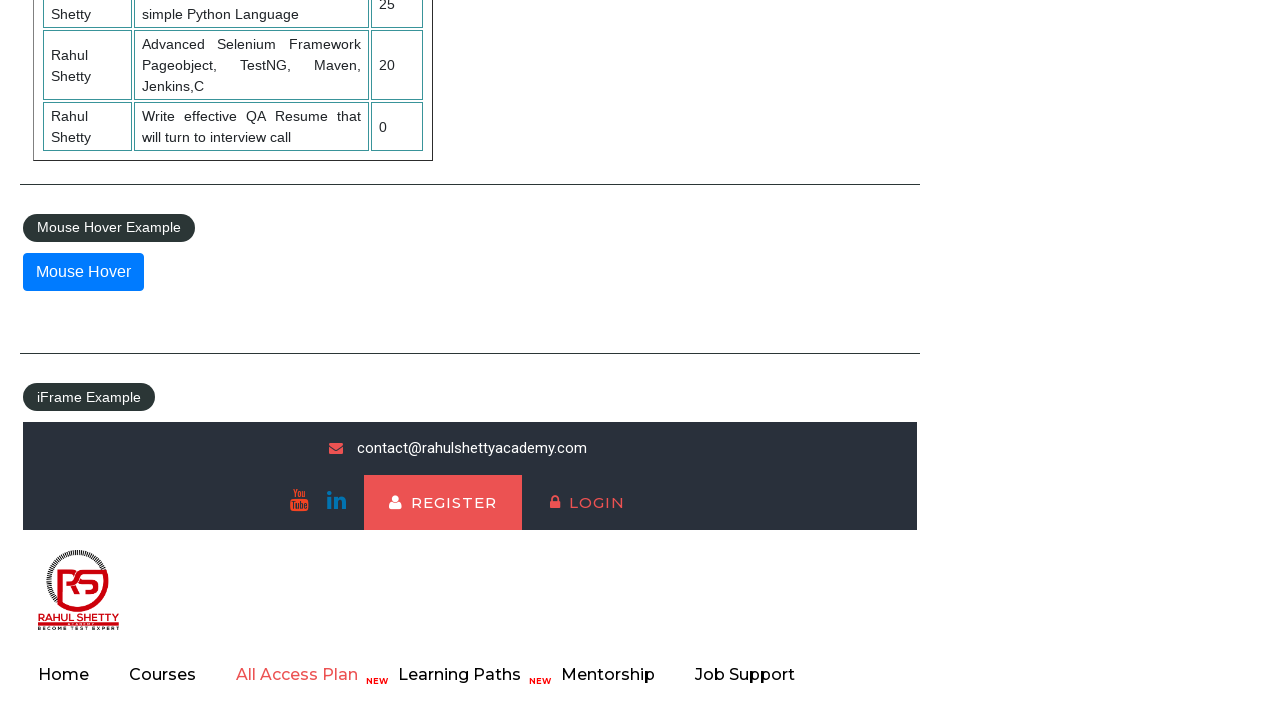